Tests the text box form on DemoQA by filling in name, email, current address, and permanent address fields, then submitting and verifying the output is displayed correctly.

Starting URL: https://demoqa.com/text-box

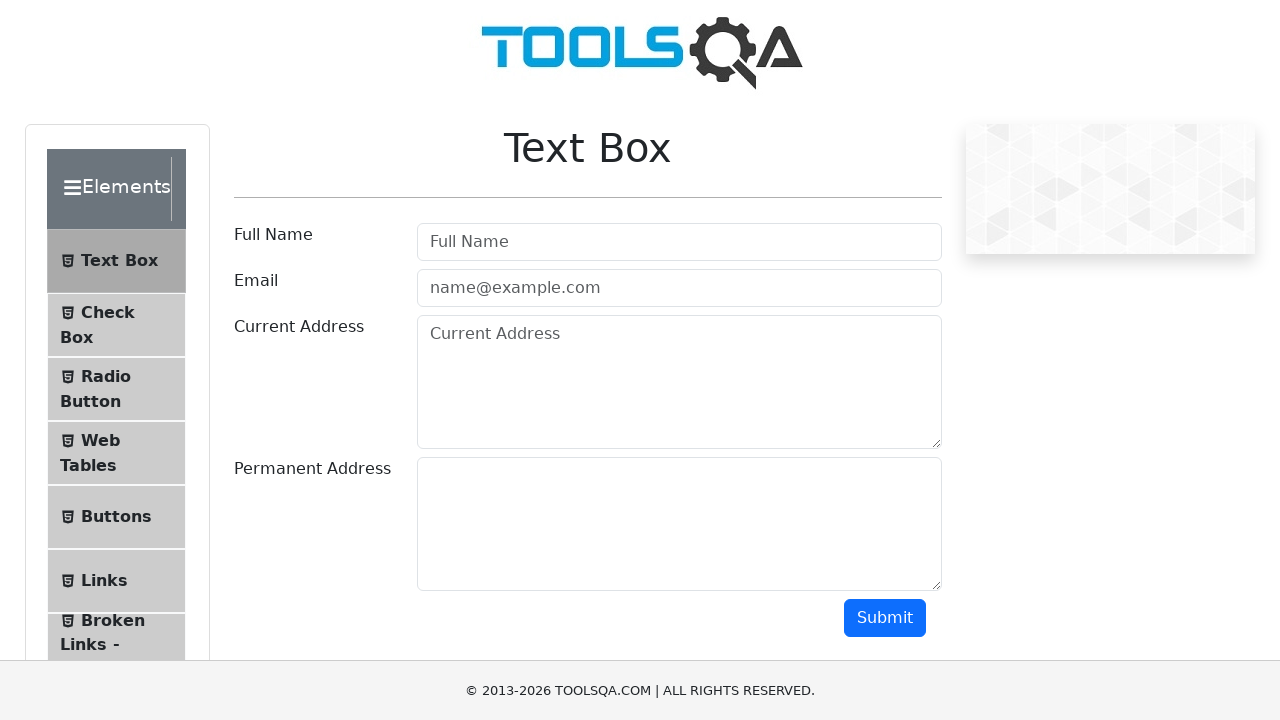

Filled name field with 'Ion Popescu' on #userName
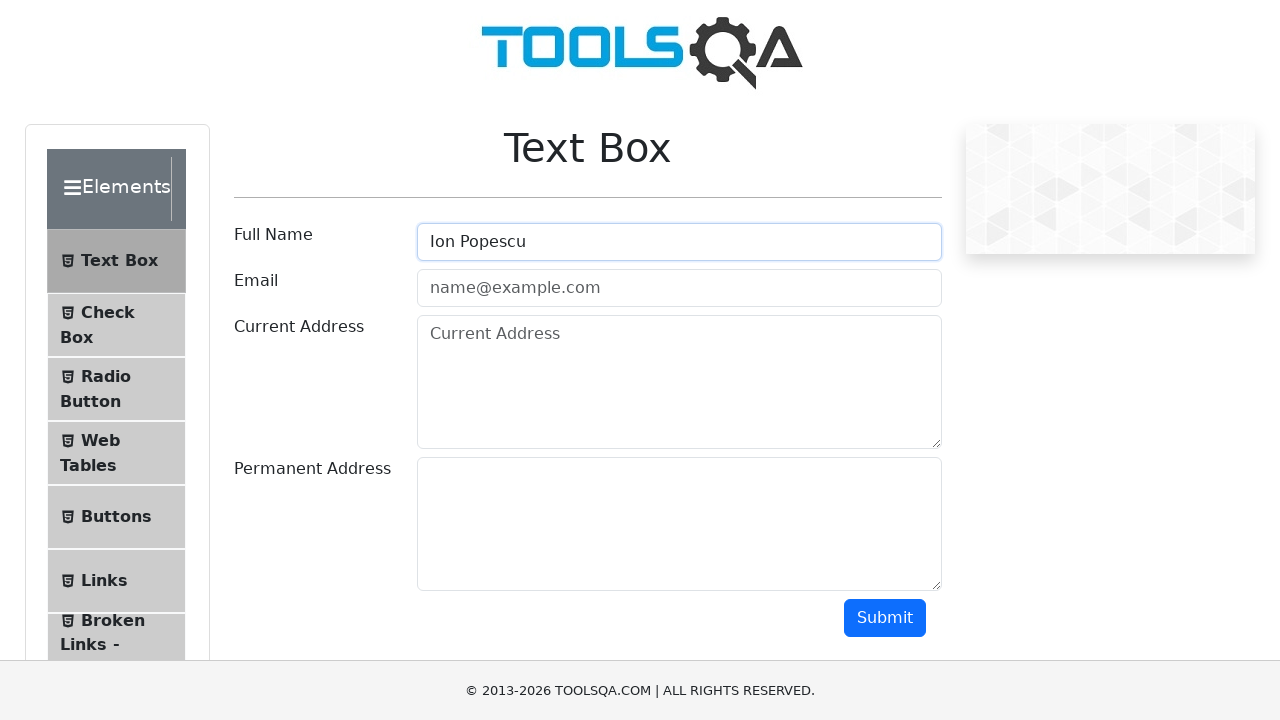

Filled email field with 'ionpopescu@yahoo.com' on #userEmail
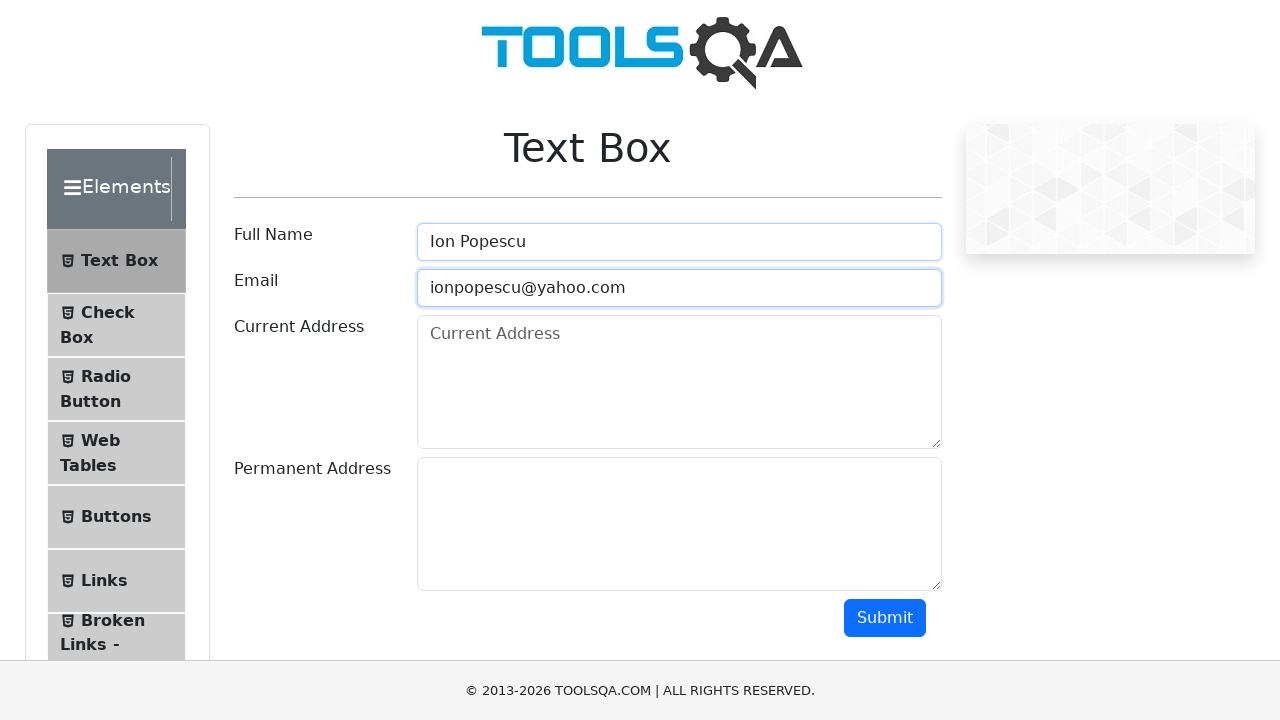

Filled current address field with 'Str. Maxim Gorki nr.3' on #currentAddress
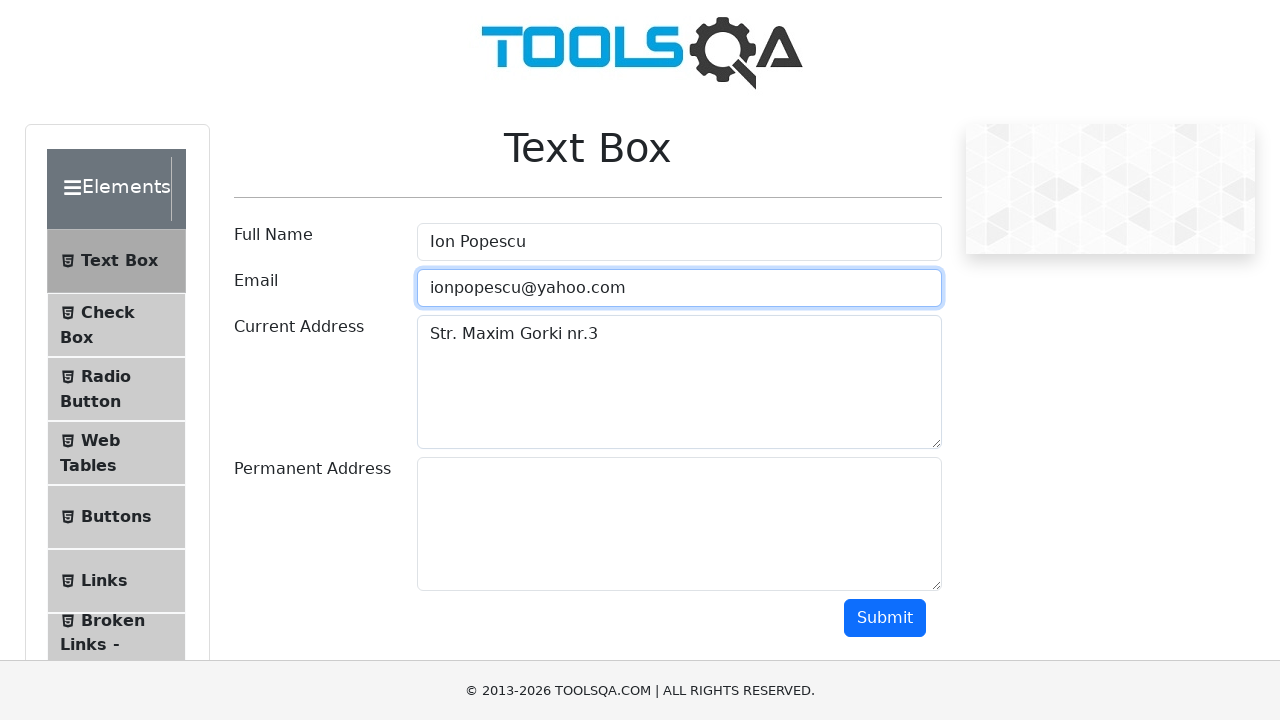

Filled permanent address field with 'Str. Ialomitei nr.15' on #permanentAddress
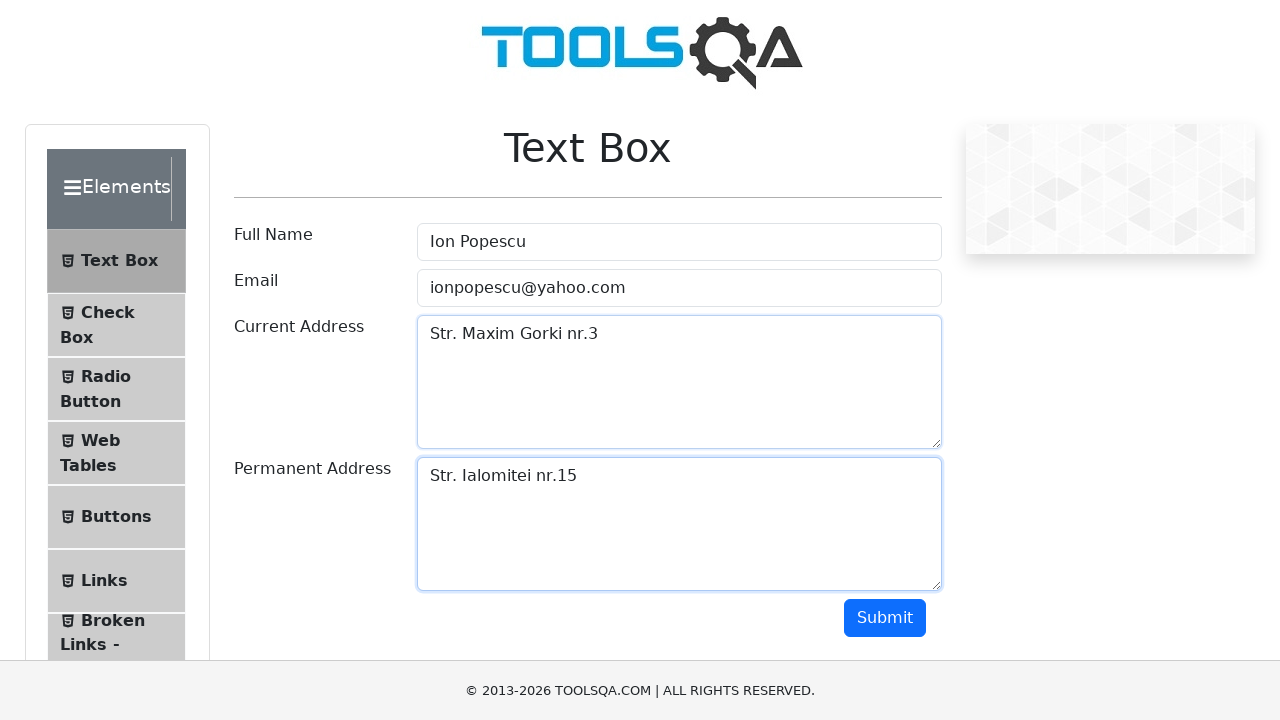

Clicked submit button at (885, 618) on #submit
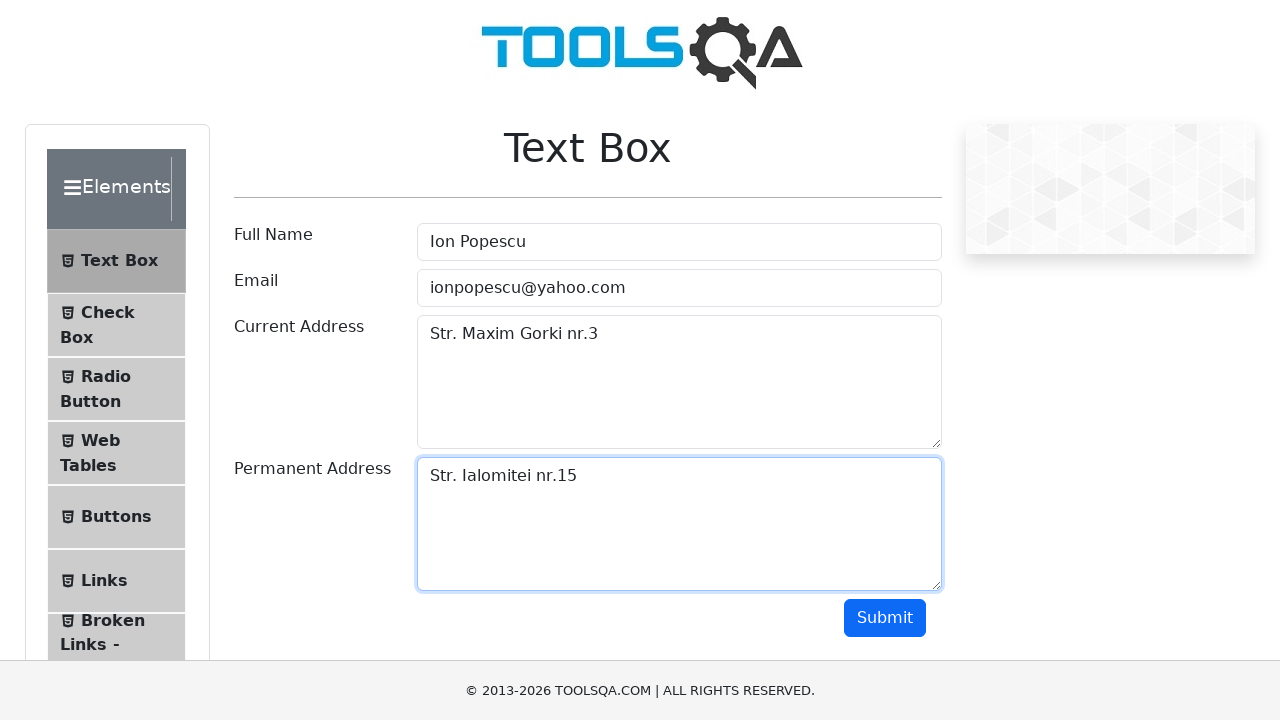

Output field became visible
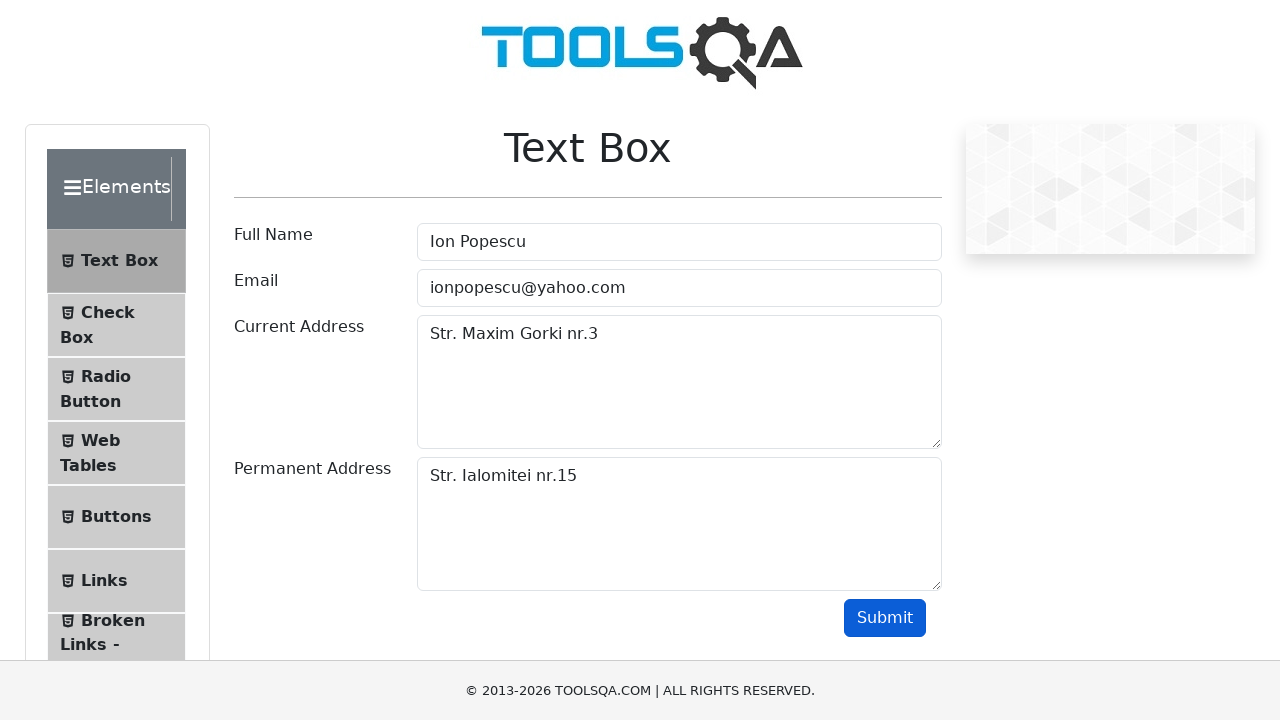

Name output field became visible
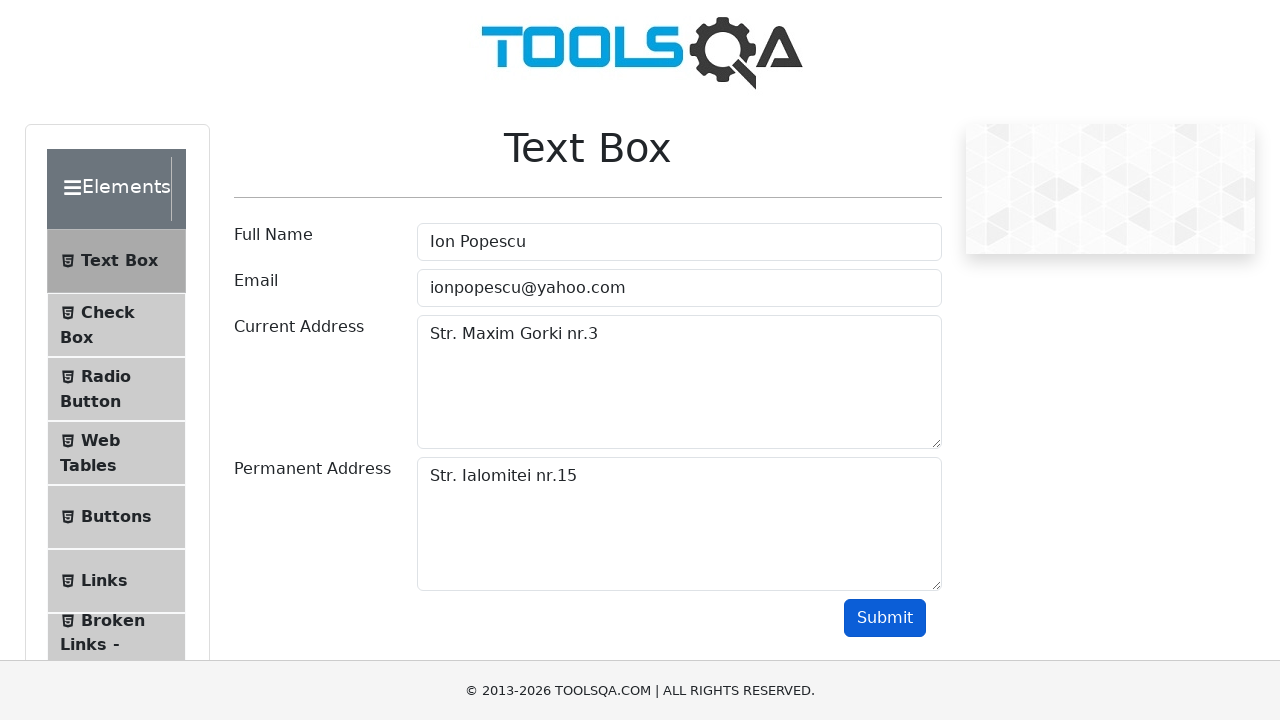

Email output field became visible
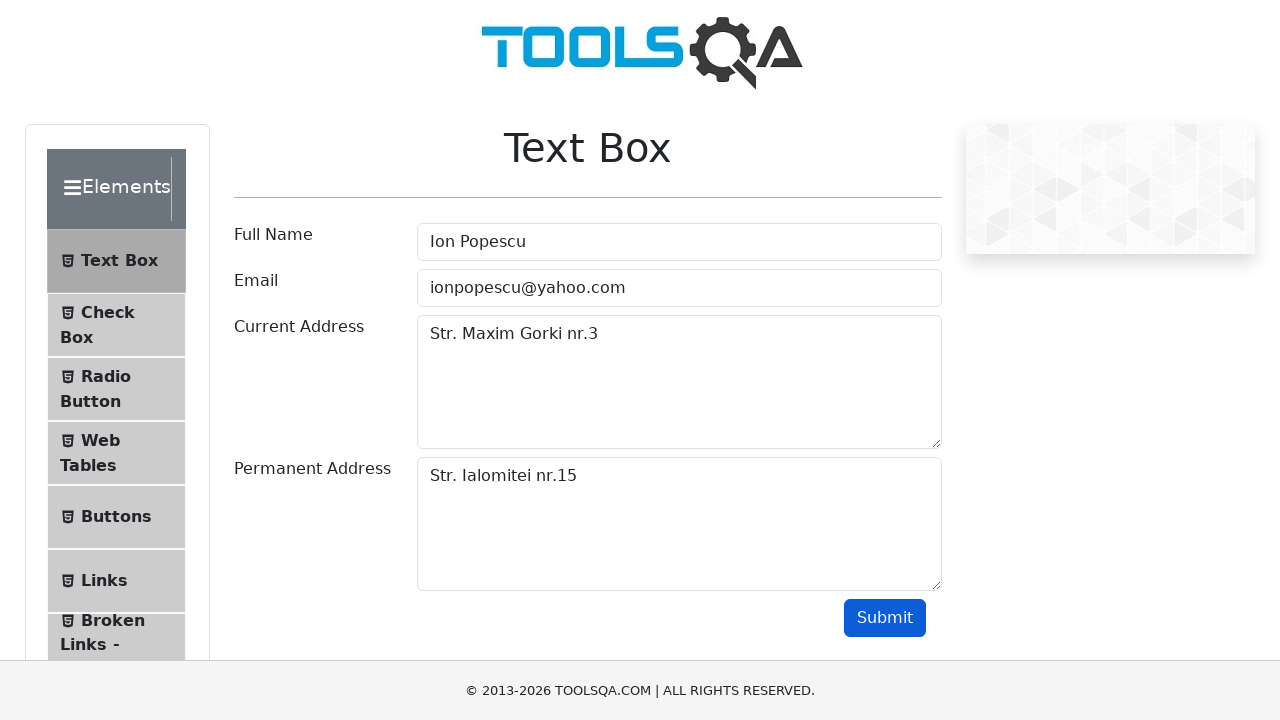

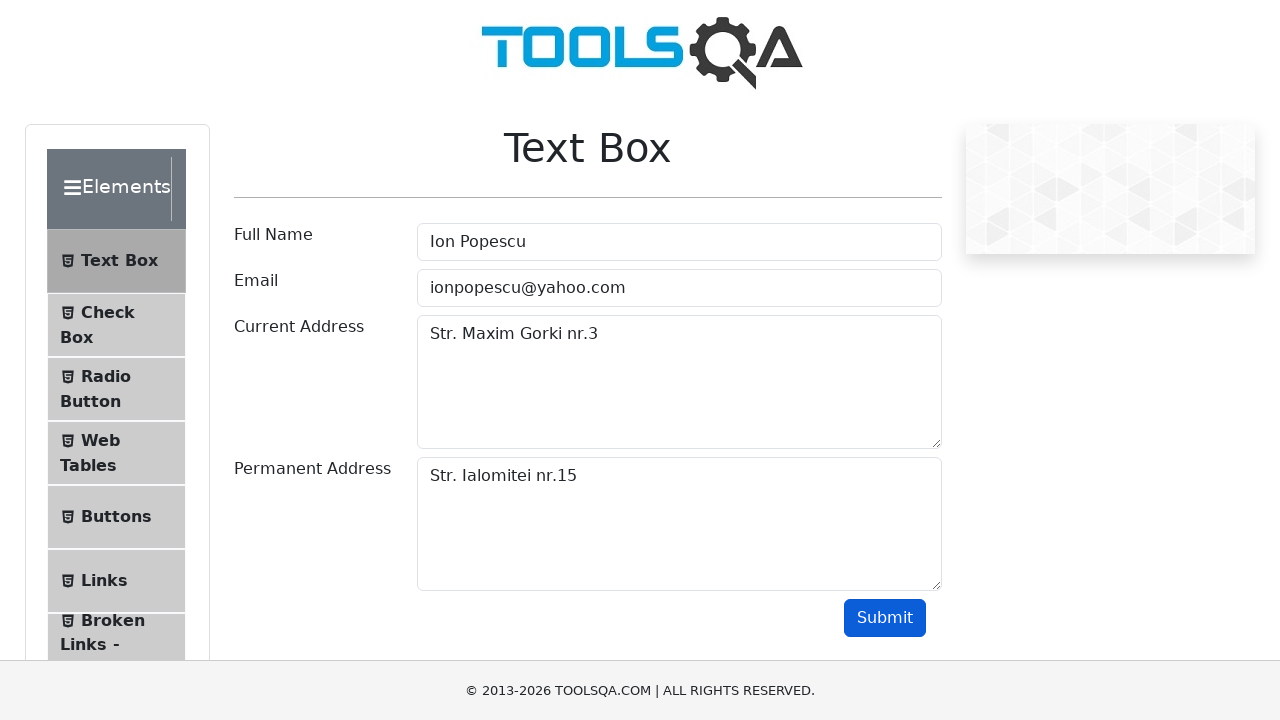